Tests double-click functionality by double-clicking a button and verifying that the action triggers a response that populates an input field with "Hello World!"

Starting URL: https://testautomationpractice.blogspot.com/

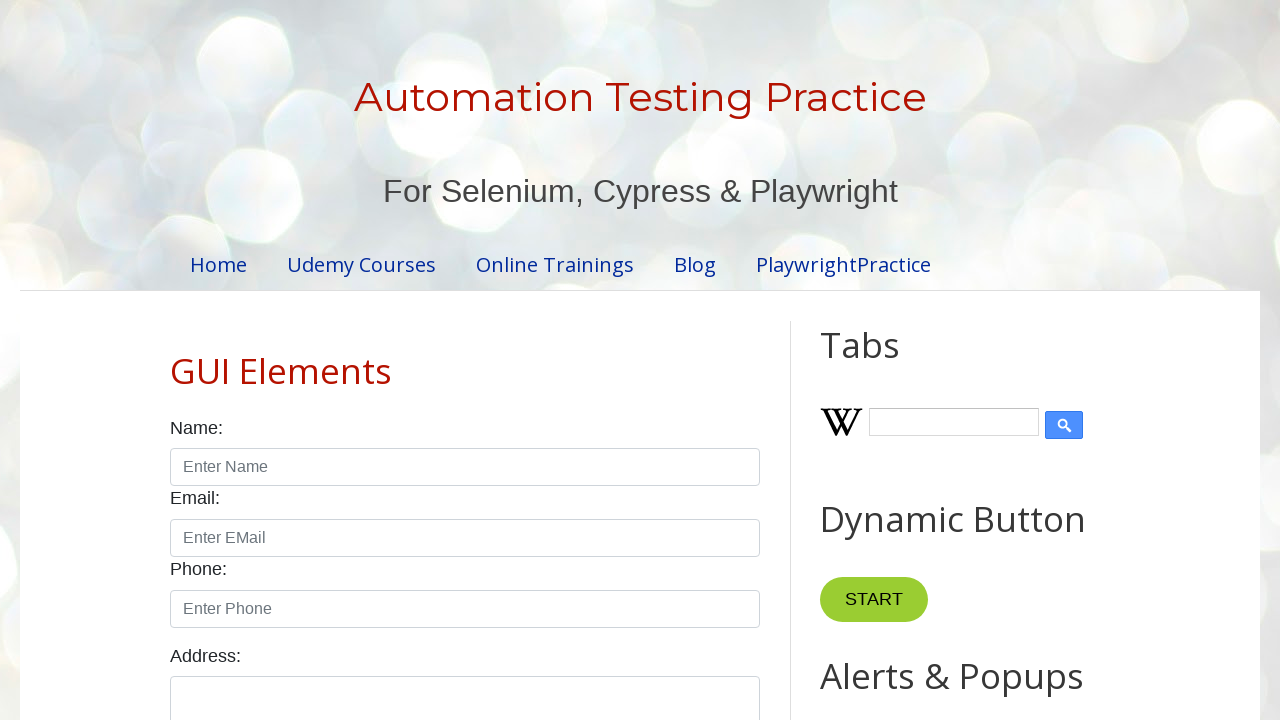

Double-clicked the button with ondblclick='myFunction1()' handler at (885, 360) on button[ondblclick='myFunction1()']
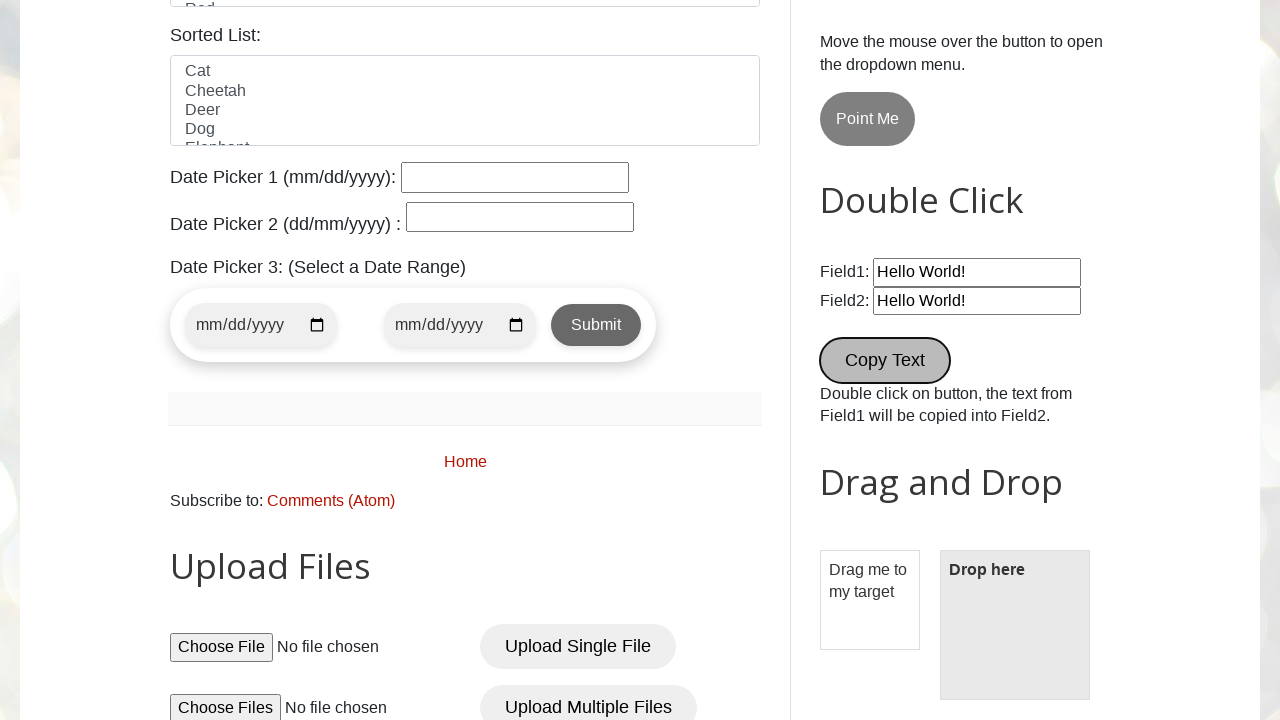

Waited 1000ms for the double-click action to complete
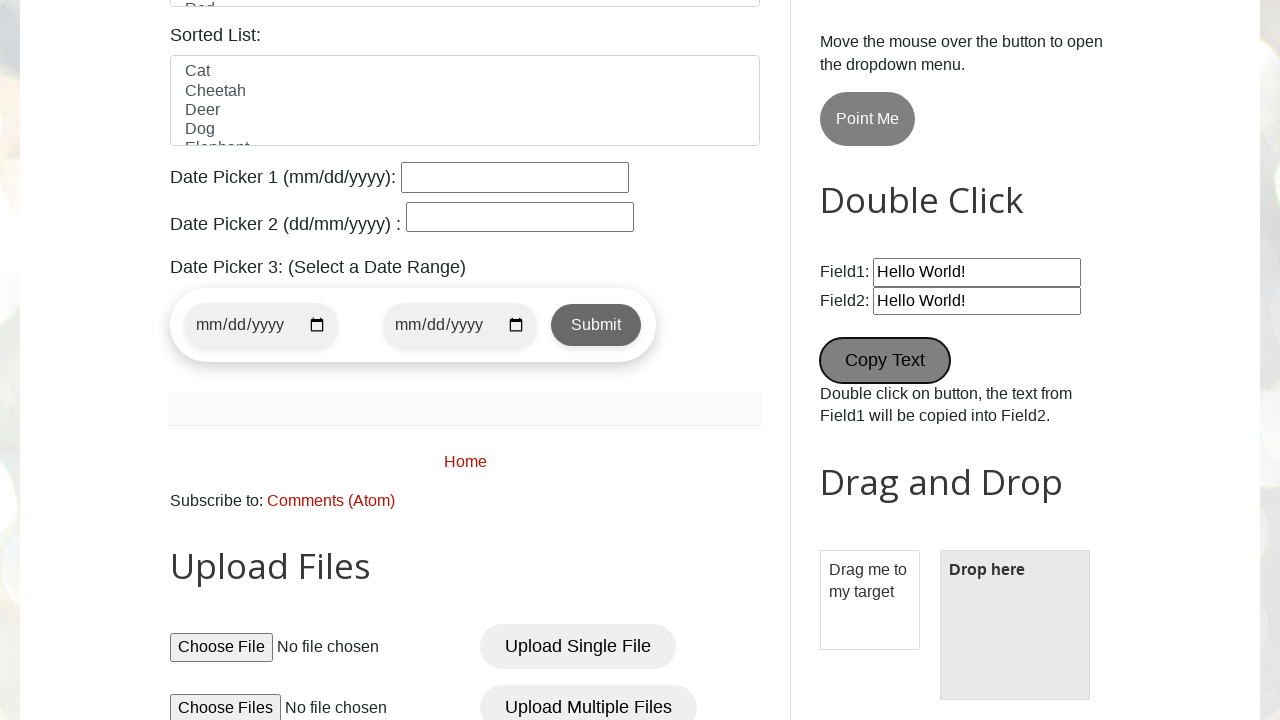

Retrieved value from input field #field2
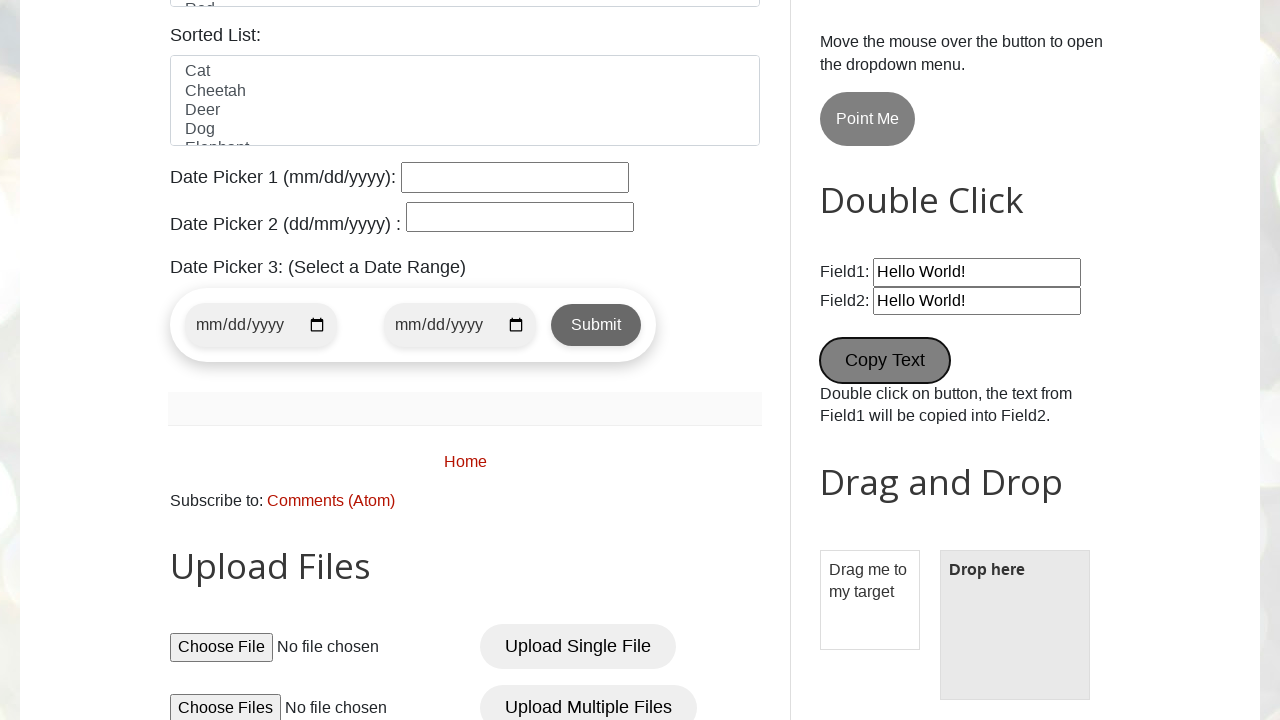

Verified that input field contains 'Hello World!' as expected
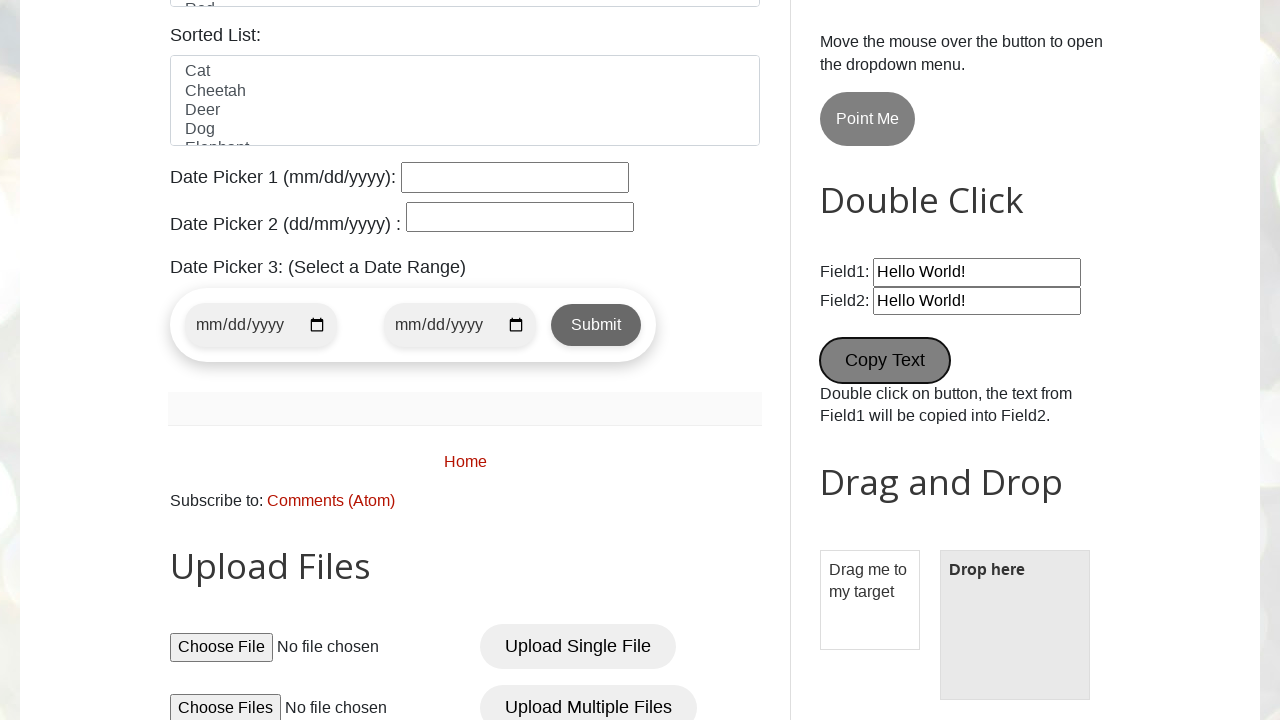

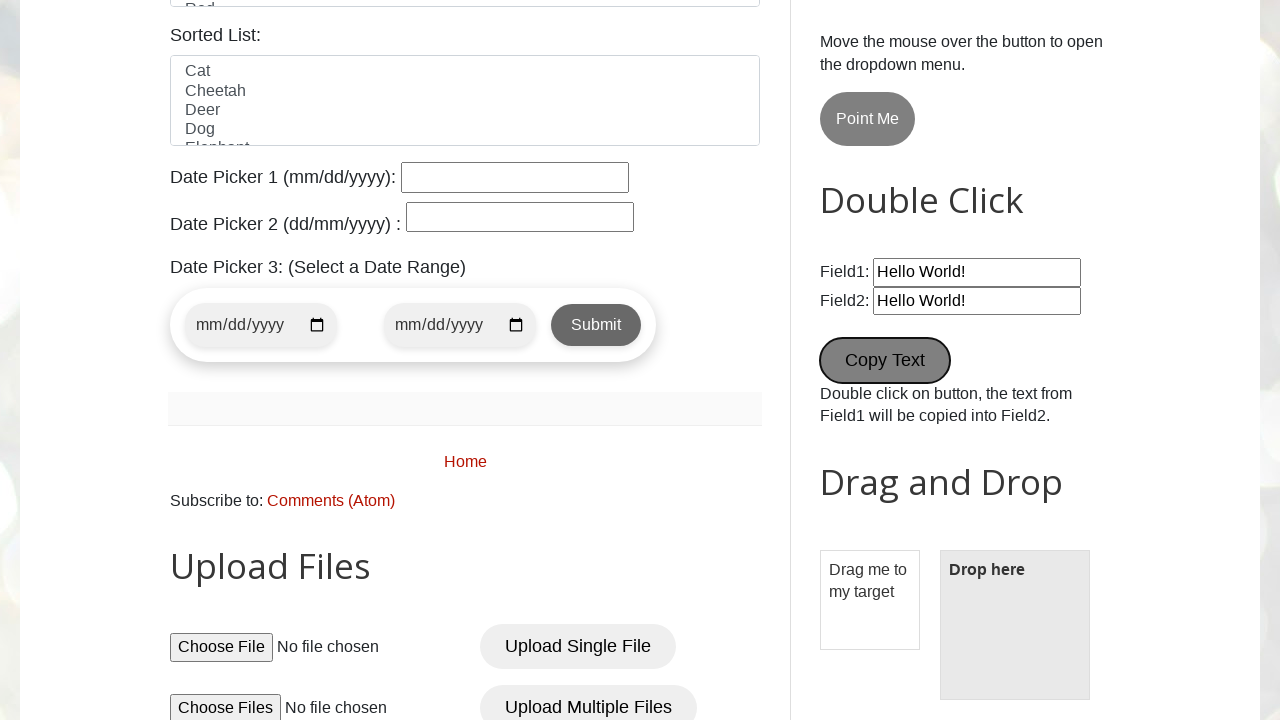